Fills the email field in the enrollment form

Starting URL: https://www.toolsqa.com/selenium-training/#enroll-form

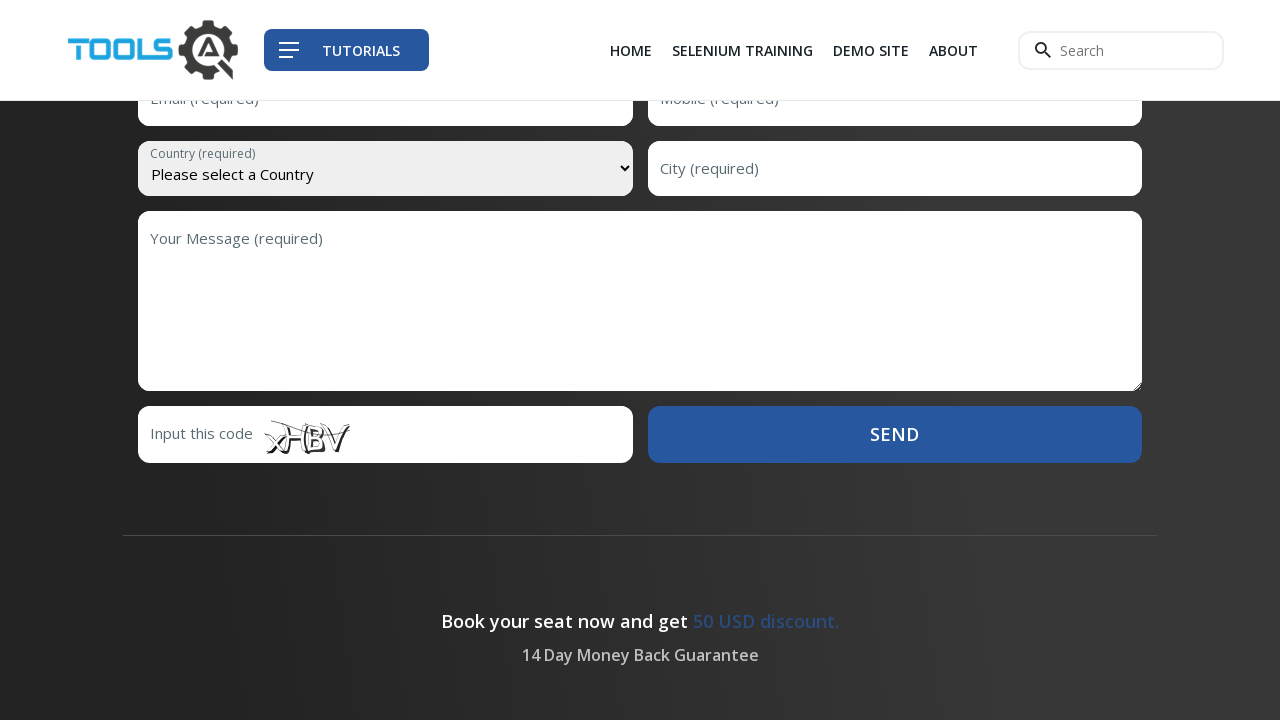

Filled email field with 'greenstech@gmail.com' in enrollment form on input[type='email'], input[name='email'], input[placeholder*='Email']
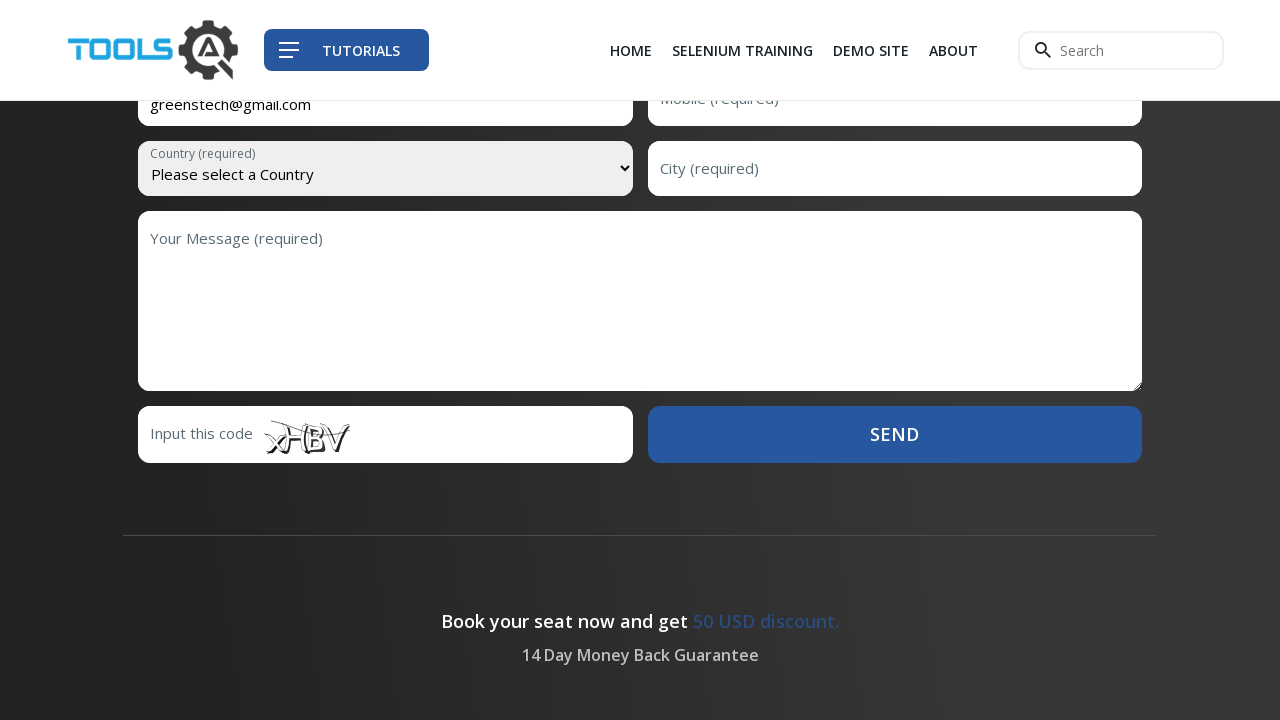

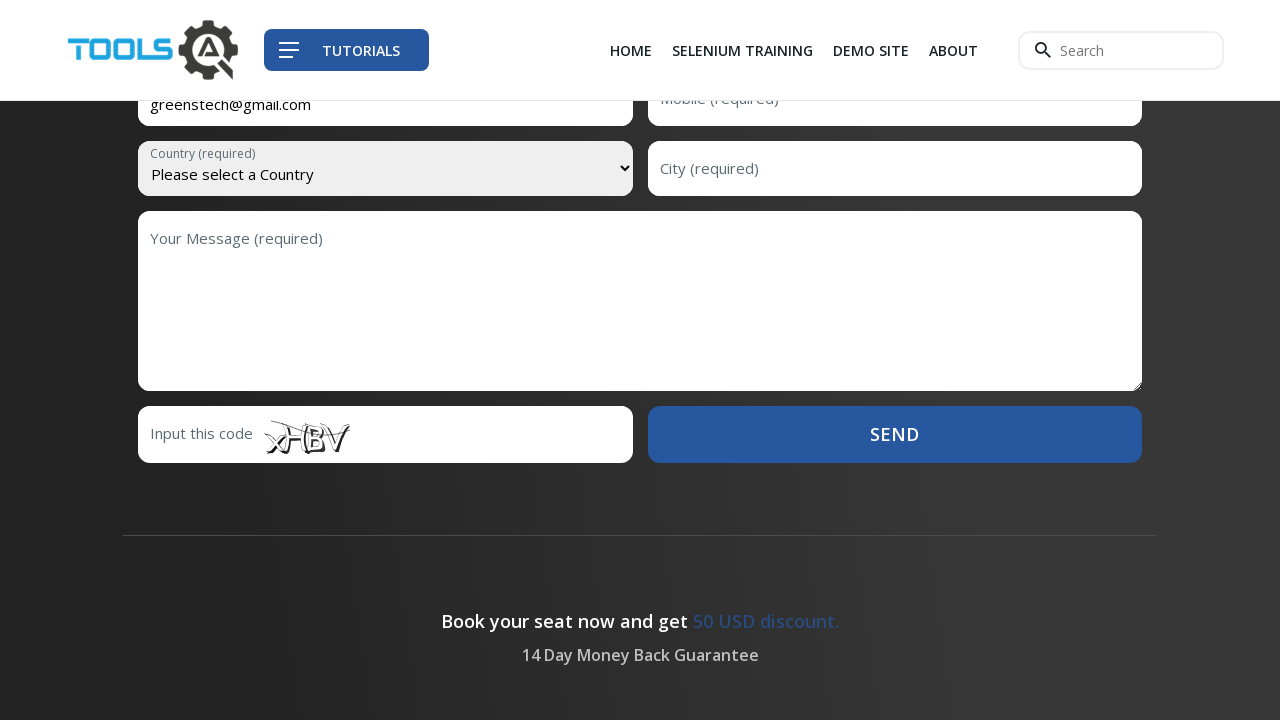